Tests GitHub wiki functionality by navigating to the Selenide repository, accessing the Wiki tab, filtering for "SoftAssertions" page, and verifying the page content contains expected text about JUnit5.

Starting URL: https://github.com/selenide/selenide

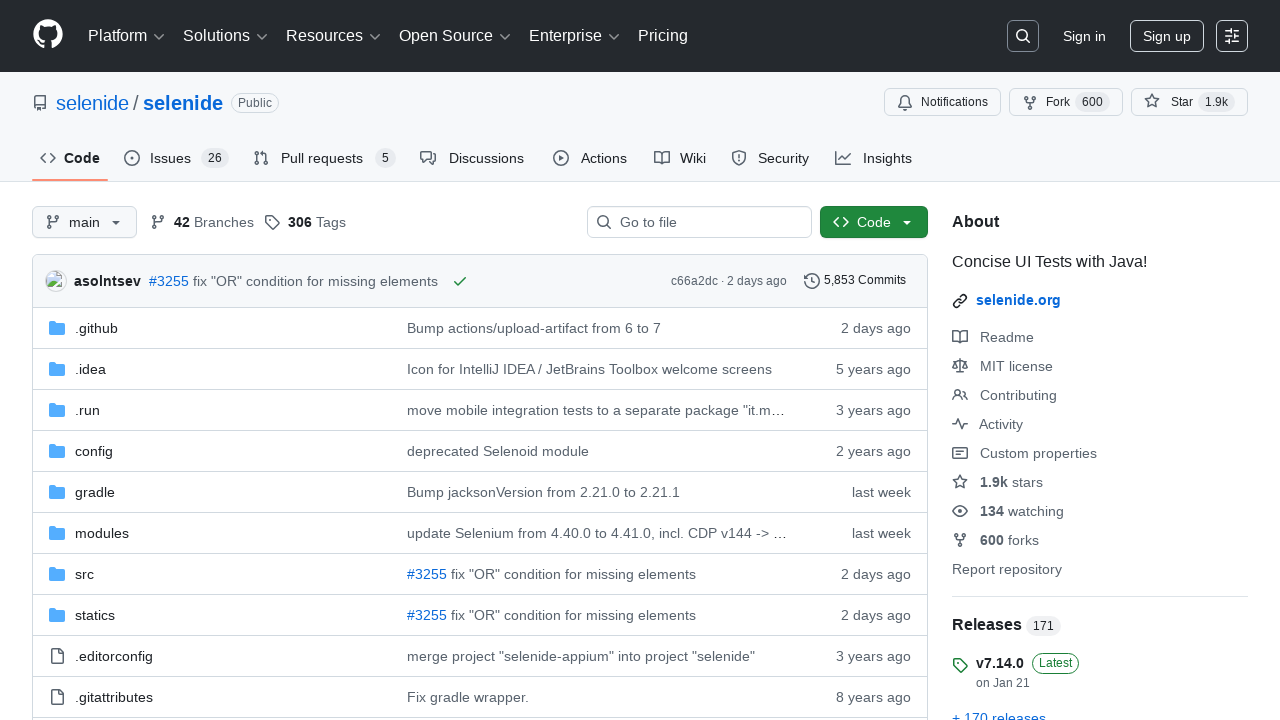

Clicked on Wiki tab at (680, 158) on #wiki-tab
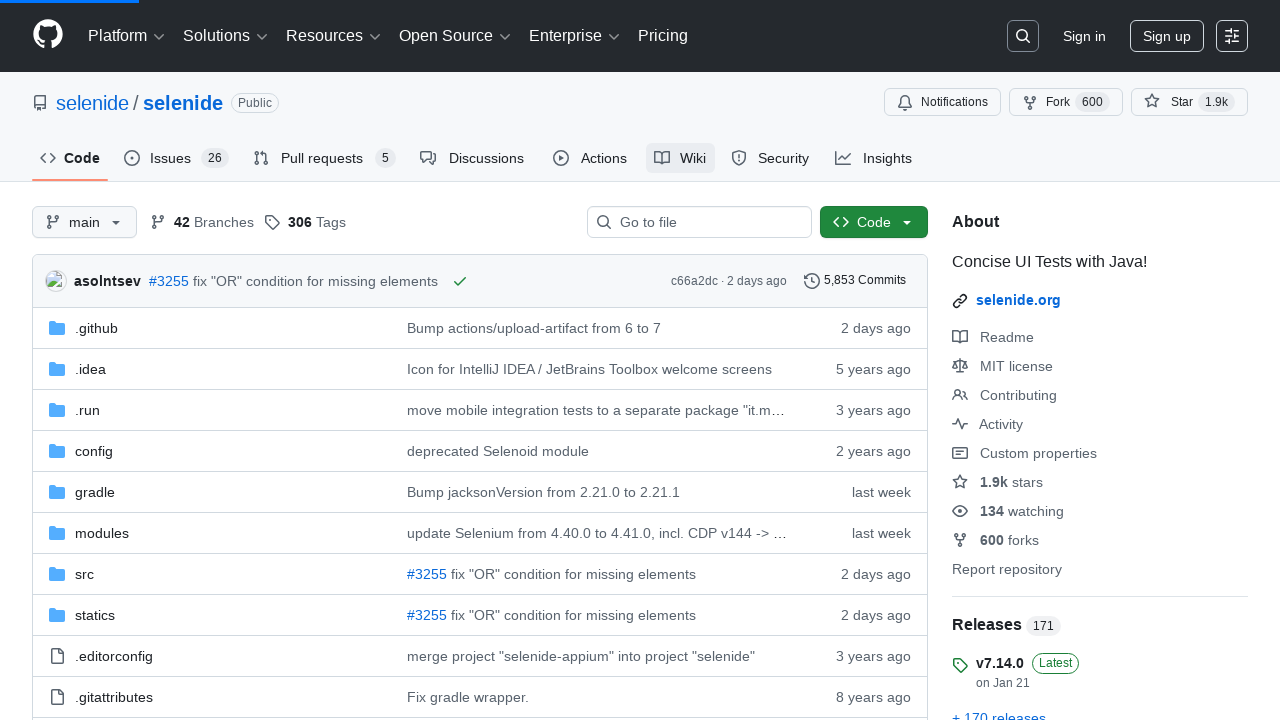

Filled wiki filter with 'SoftAssertions' on #wiki-pages-filter
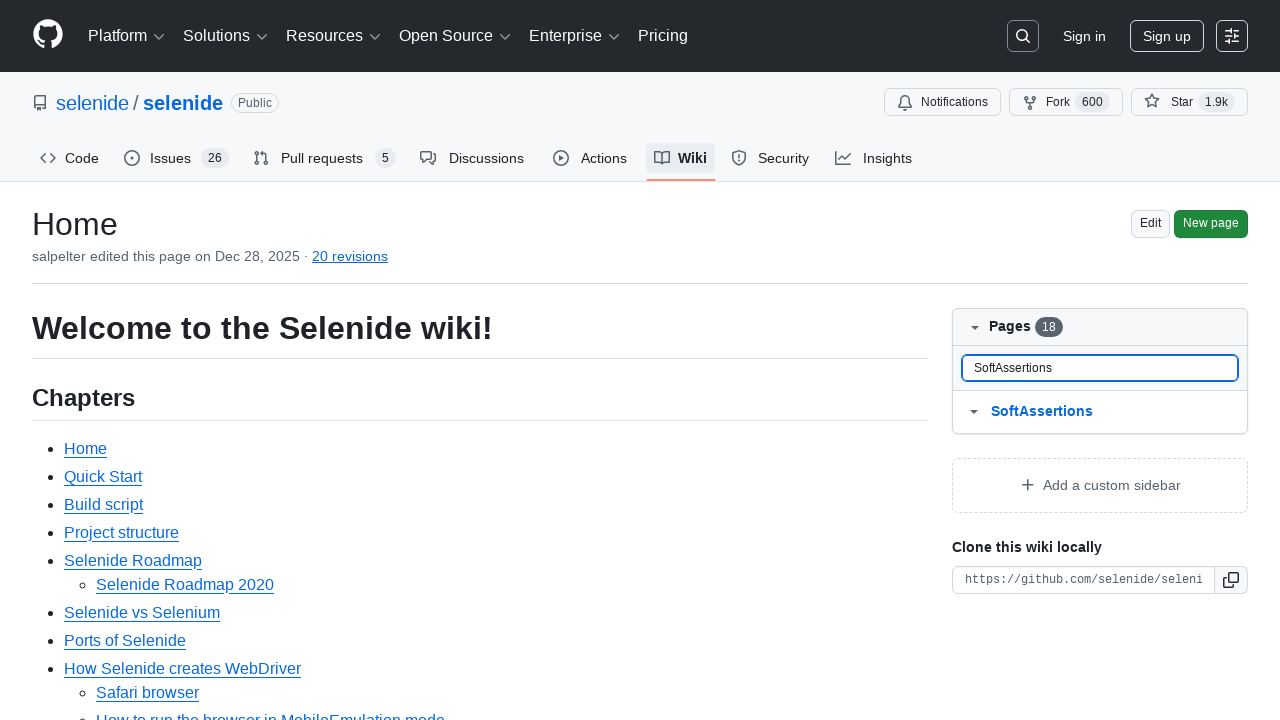

Clicked on SoftAssertions wiki page link at (1042, 412) on text=SoftAssertions
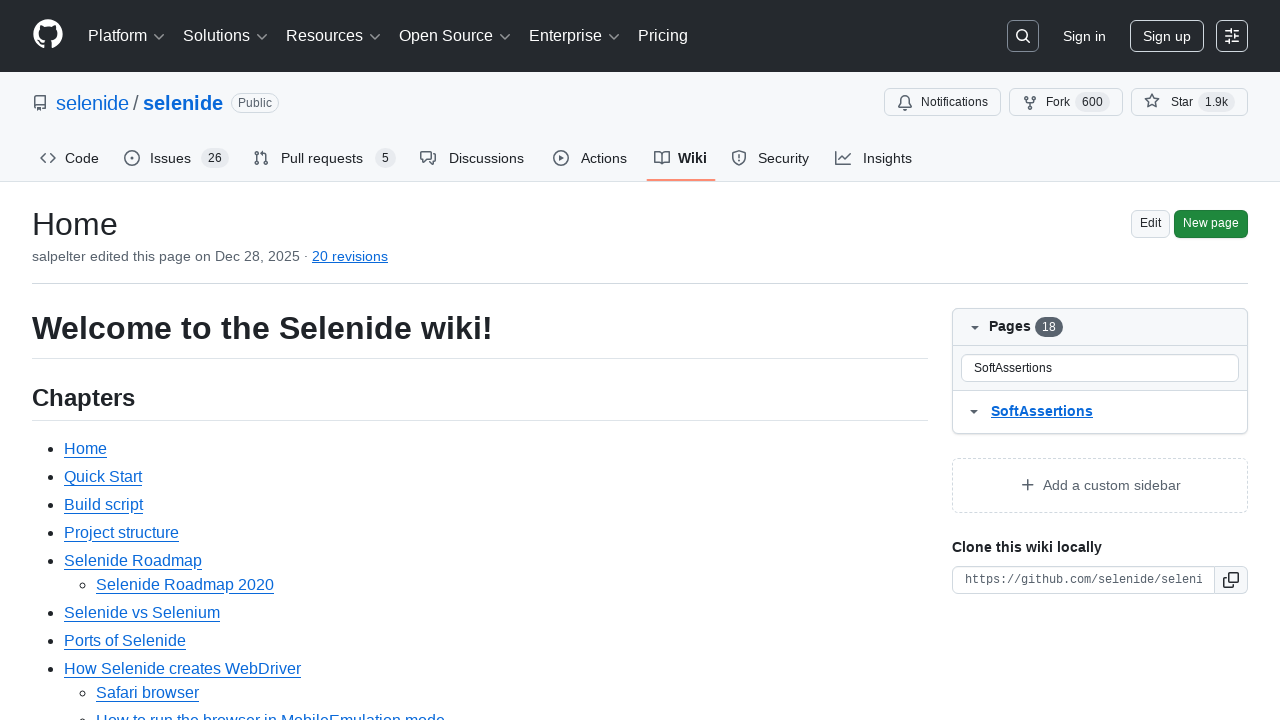

Wiki body content loaded
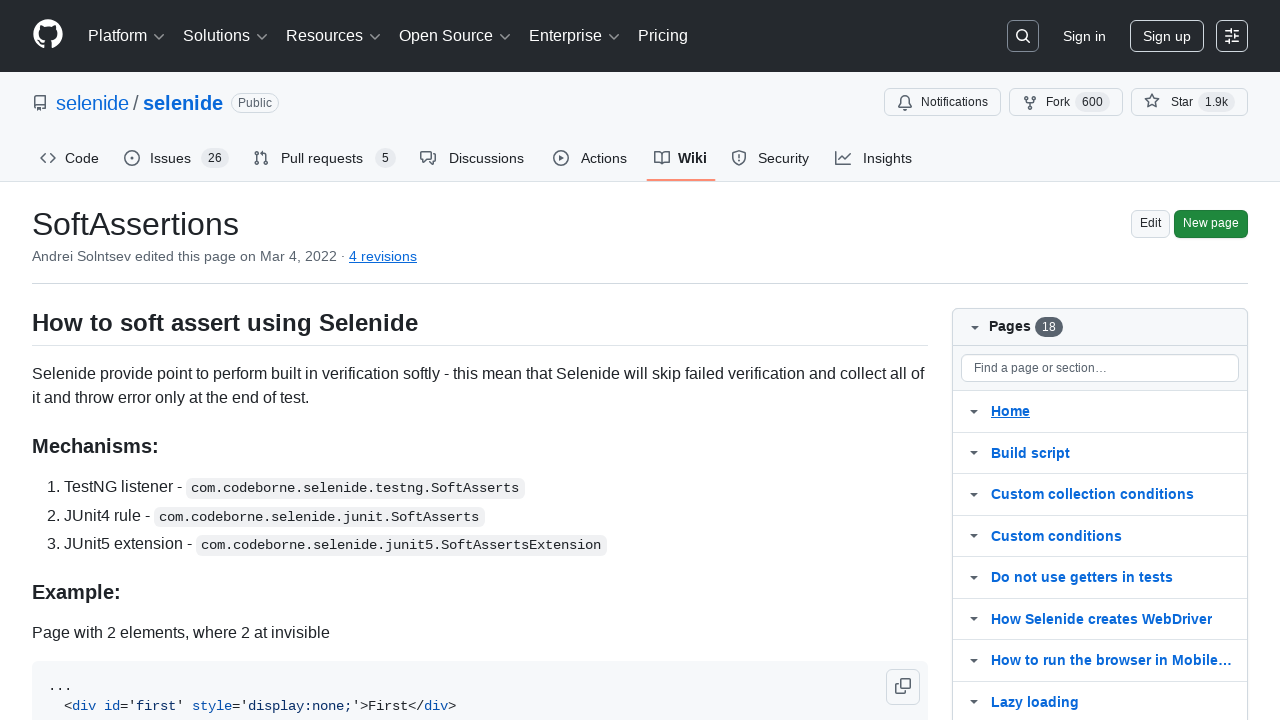

Verified wiki page contains expected JUnit5 text
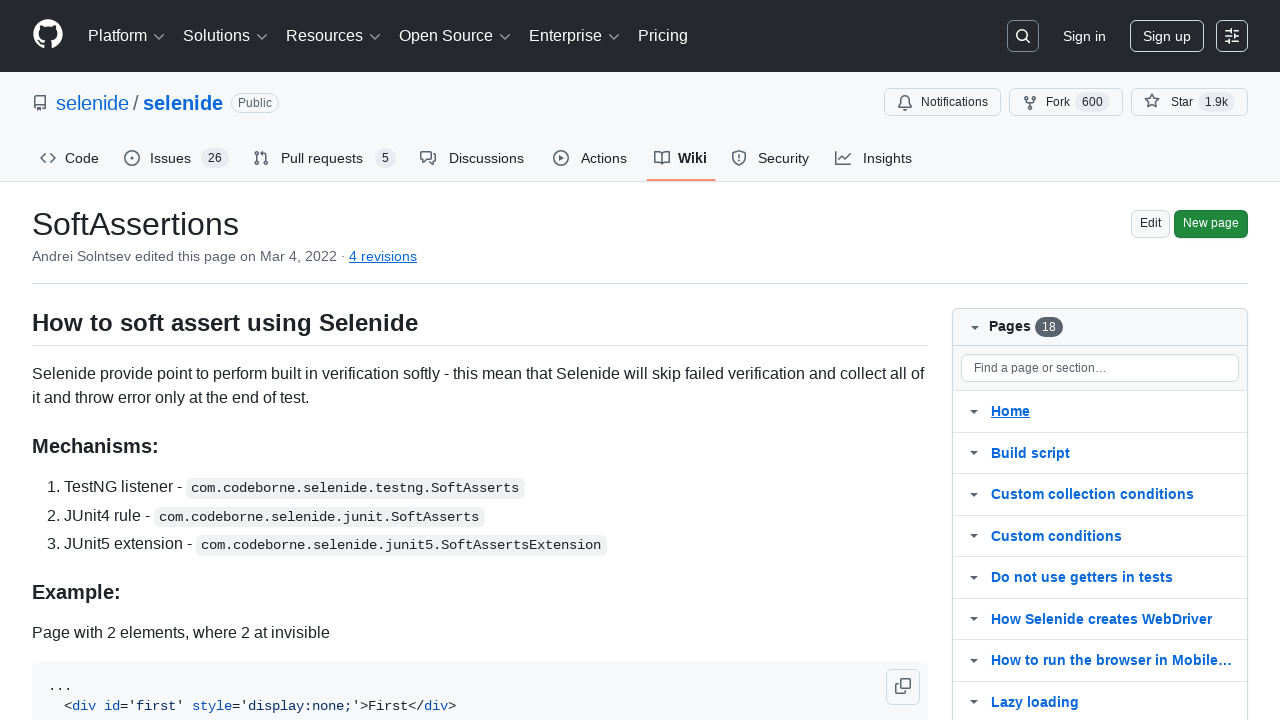

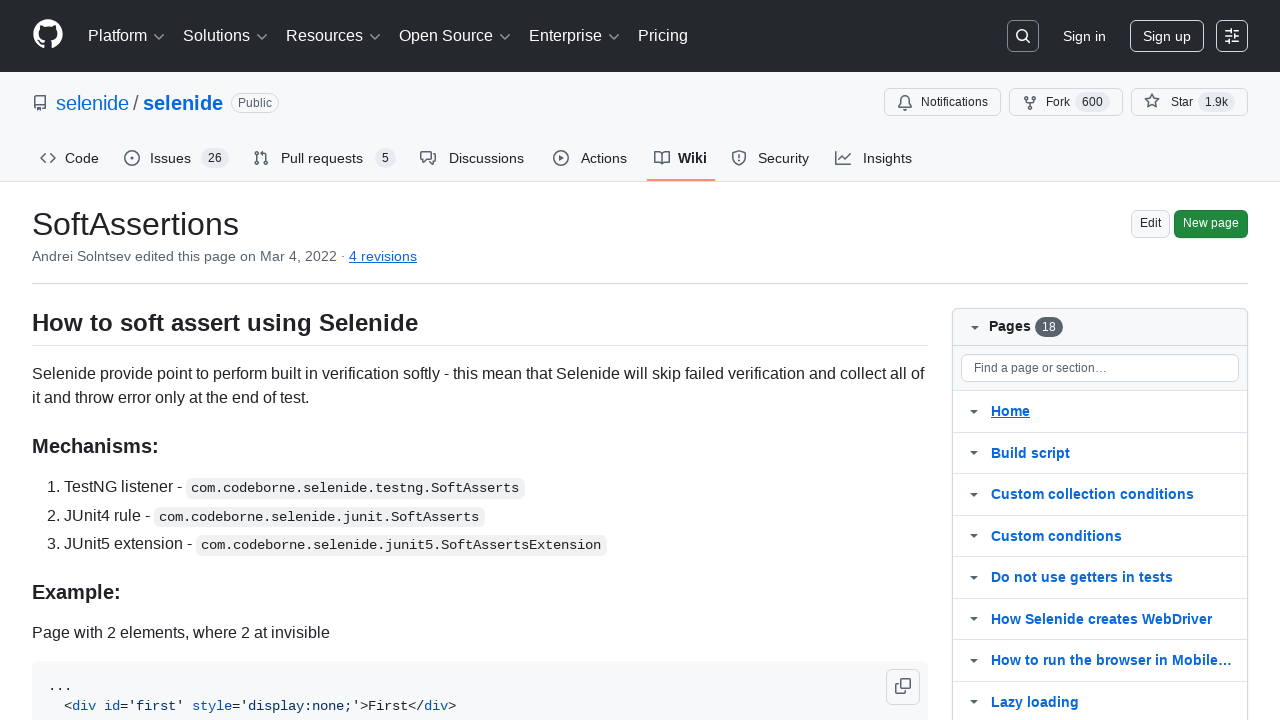